Verifies that the registration page displays correctly by clicking the Register link and checking for the "Signing up is easy!" text

Starting URL: https://parabank.parasoft.com/parabank/index.htm

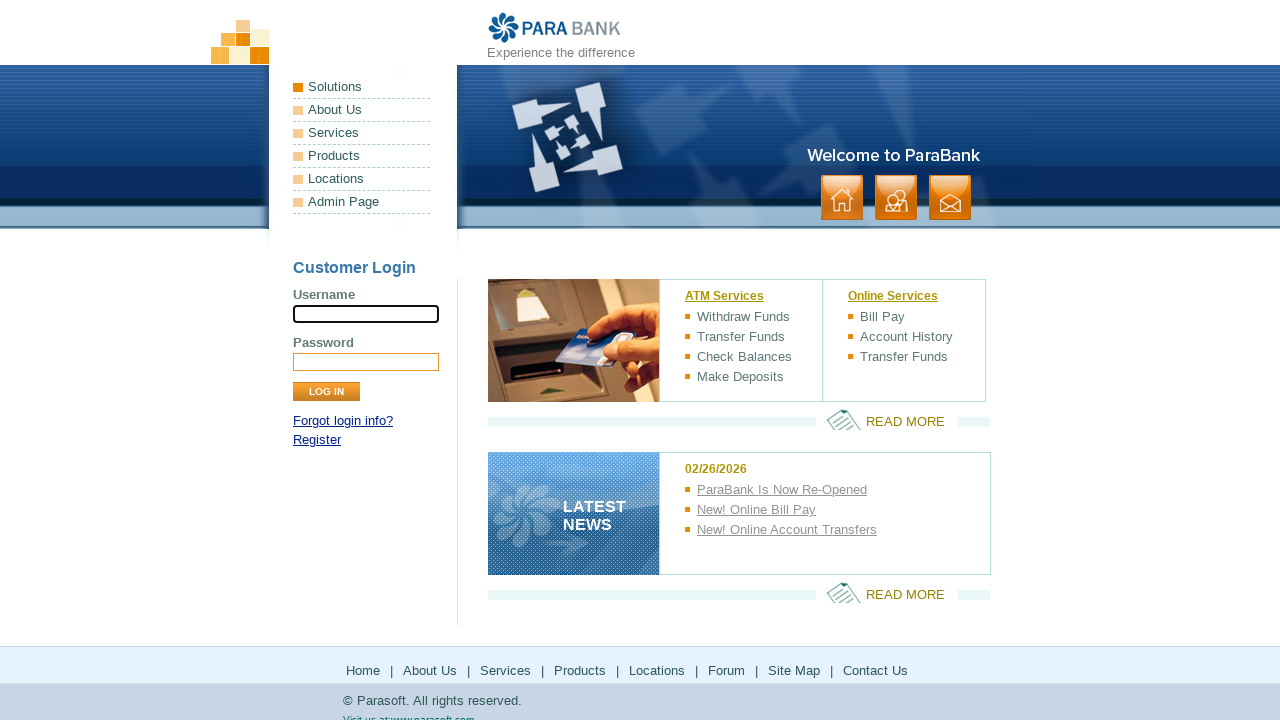

Clicked Register link at (317, 440) on xpath=//a[contains(text(),'Register')]
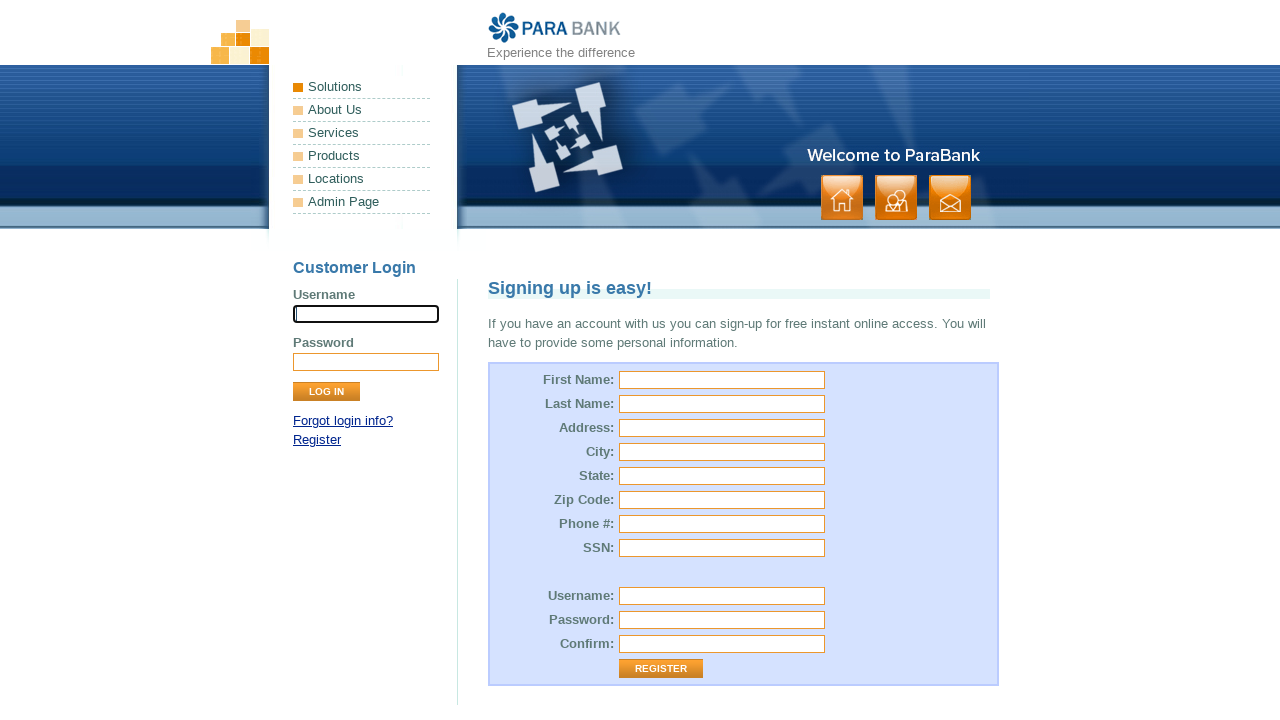

Registration page loaded and 'Signing up is easy!' heading is visible
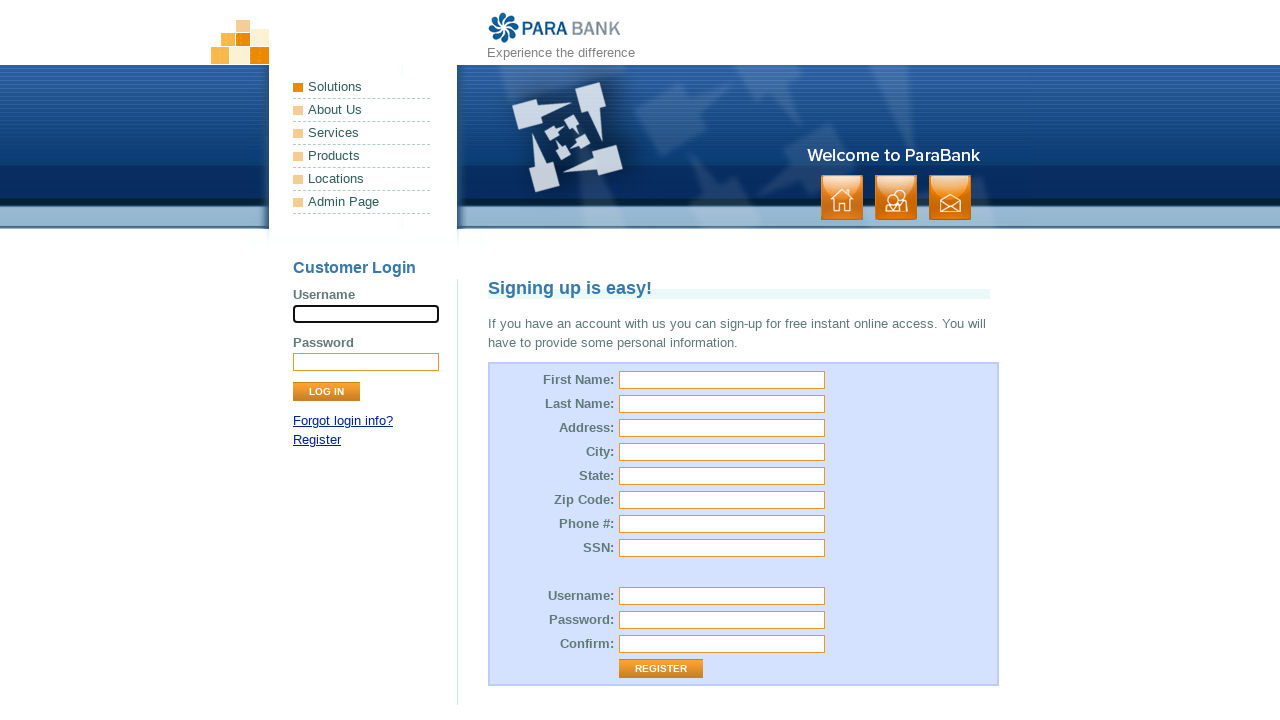

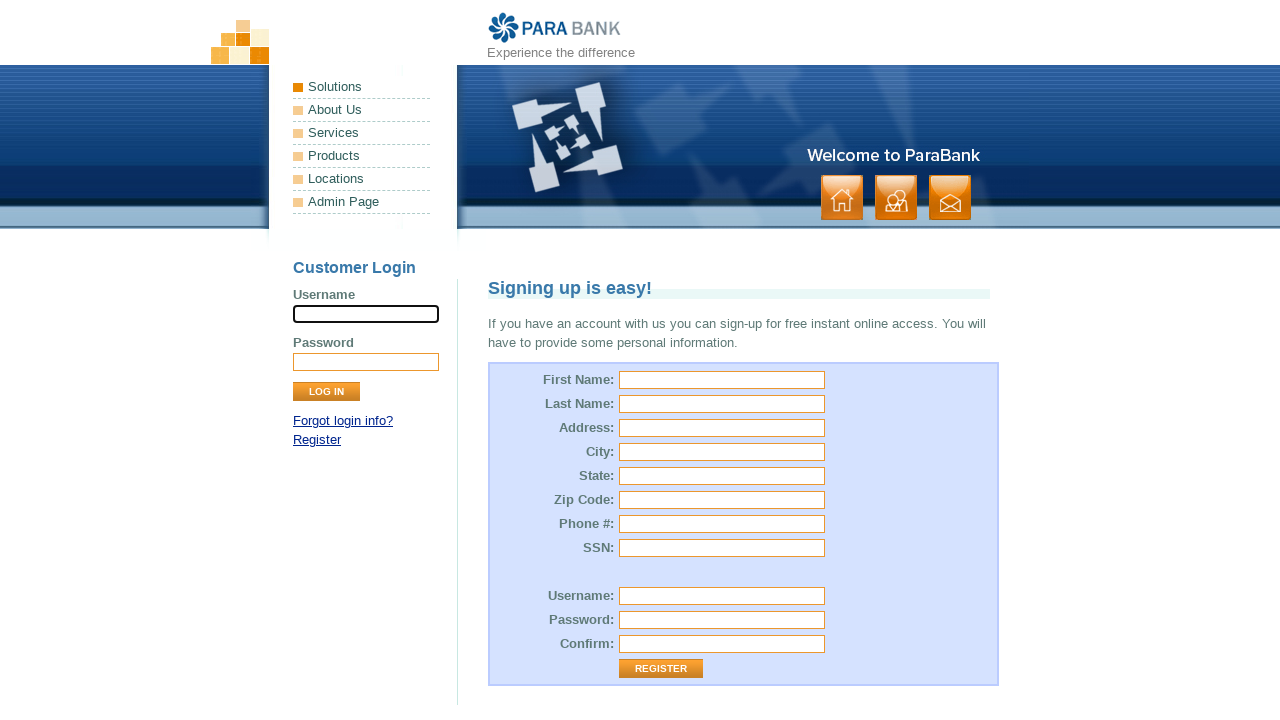